Tests registration form by filling required fields (first name, last name, email) and submitting the form

Starting URL: http://suninjuly.github.io/registration1.html

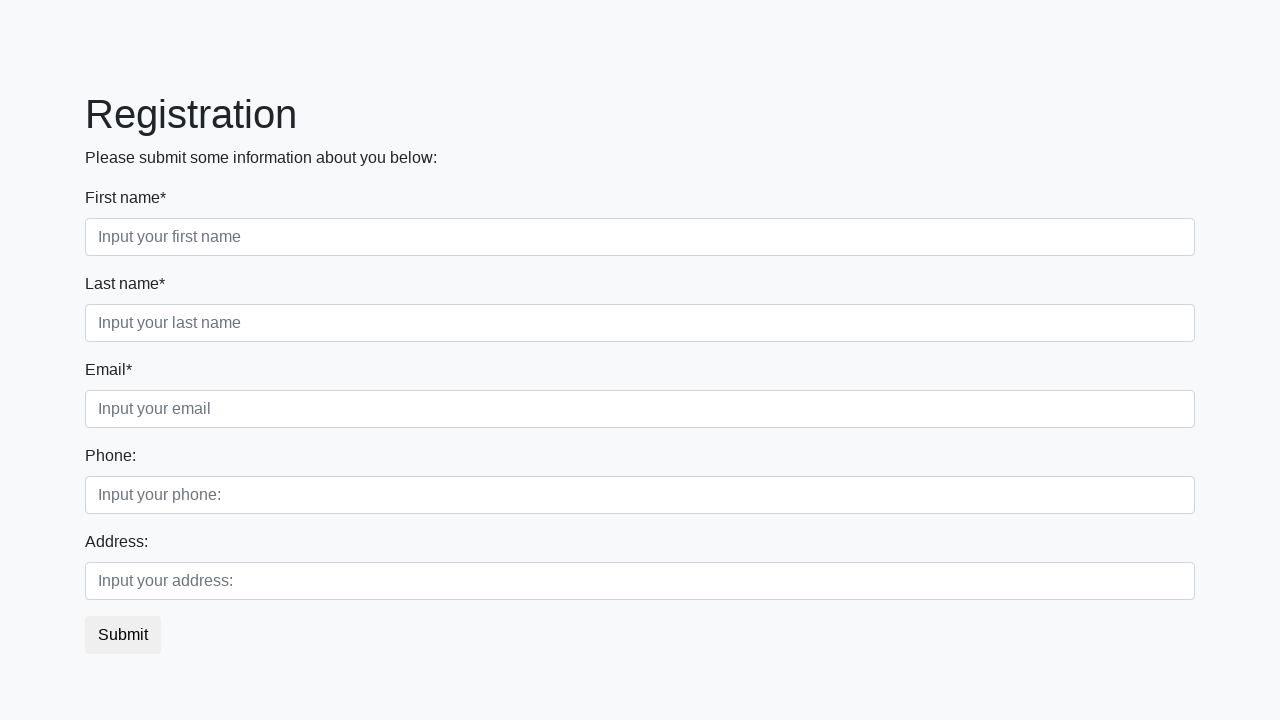

Filled first name field with 'Ivan' on .first_block .first
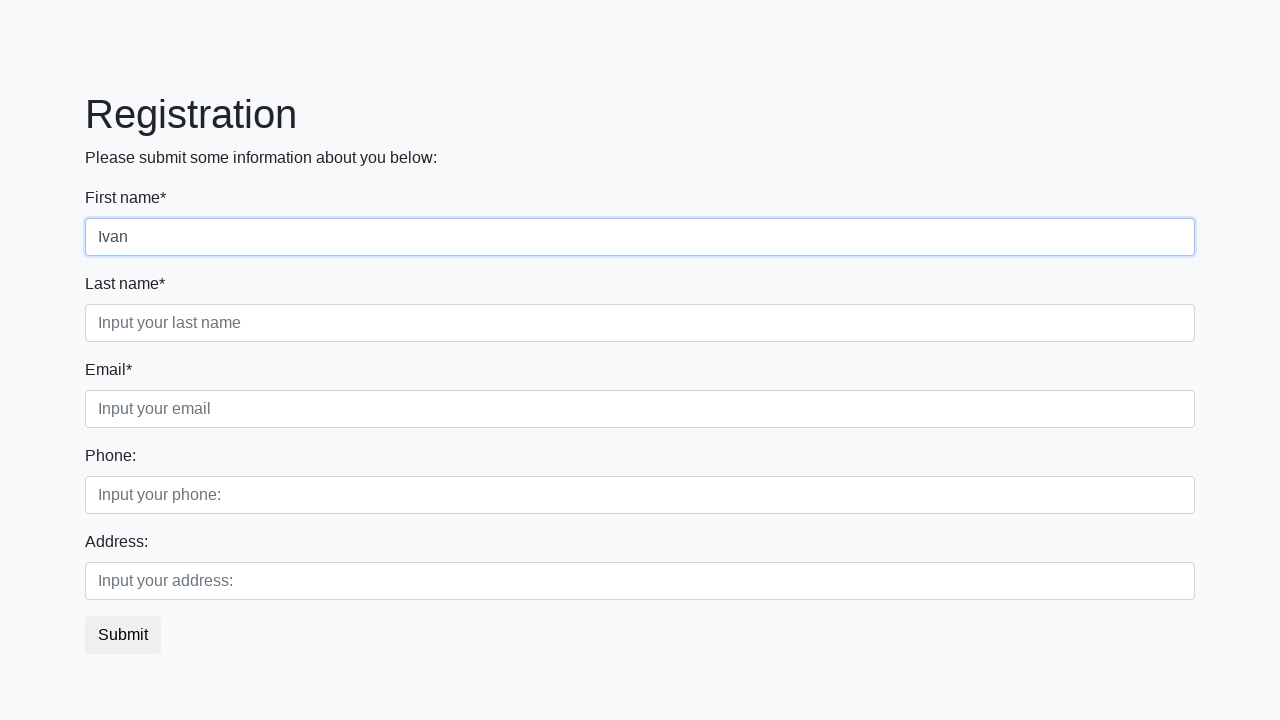

Filled last name field with 'Petrov' on .first_block .second
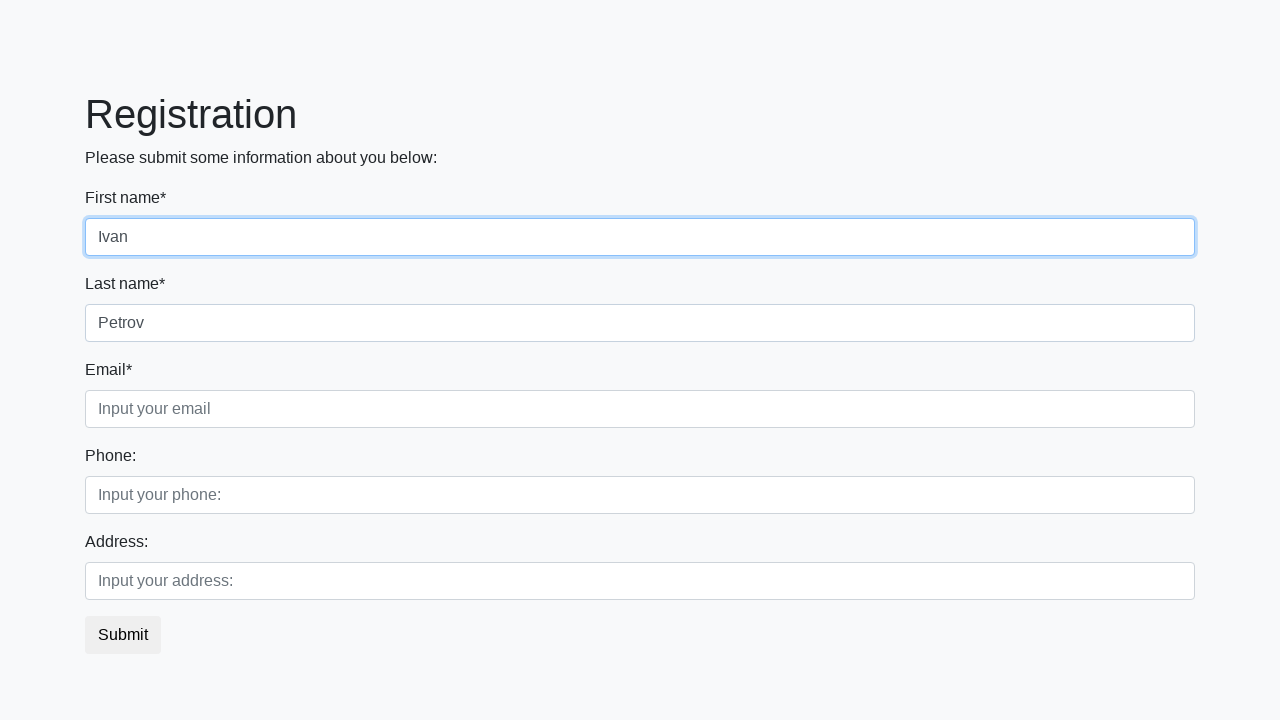

Filled email field with 'test@mail.com' on .first_block .third
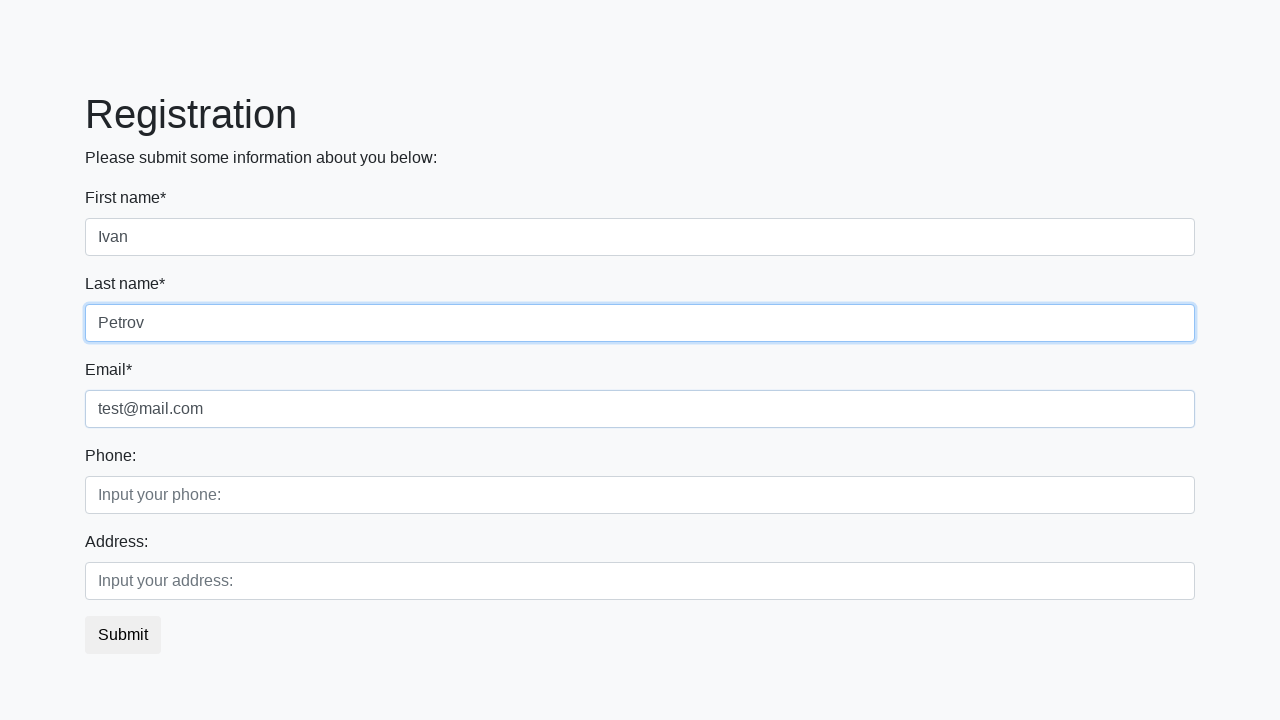

Clicked submit button to register at (123, 635) on button.btn
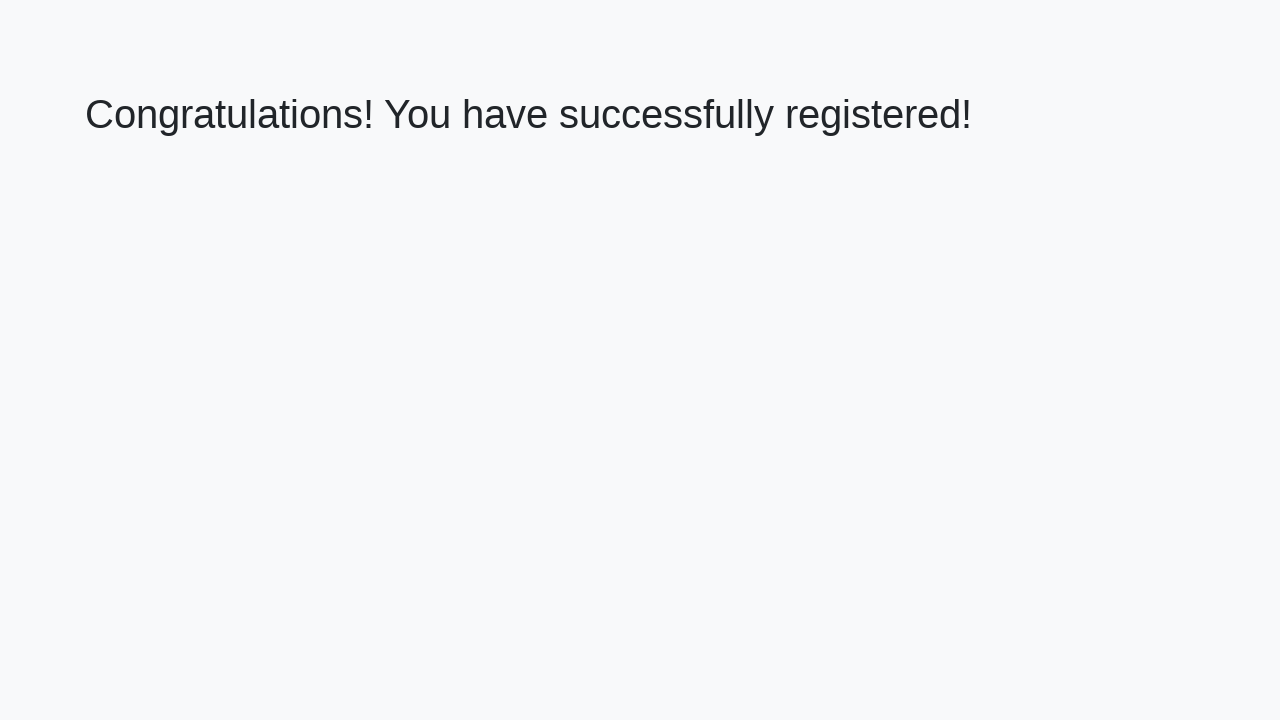

Success message appeared after form submission
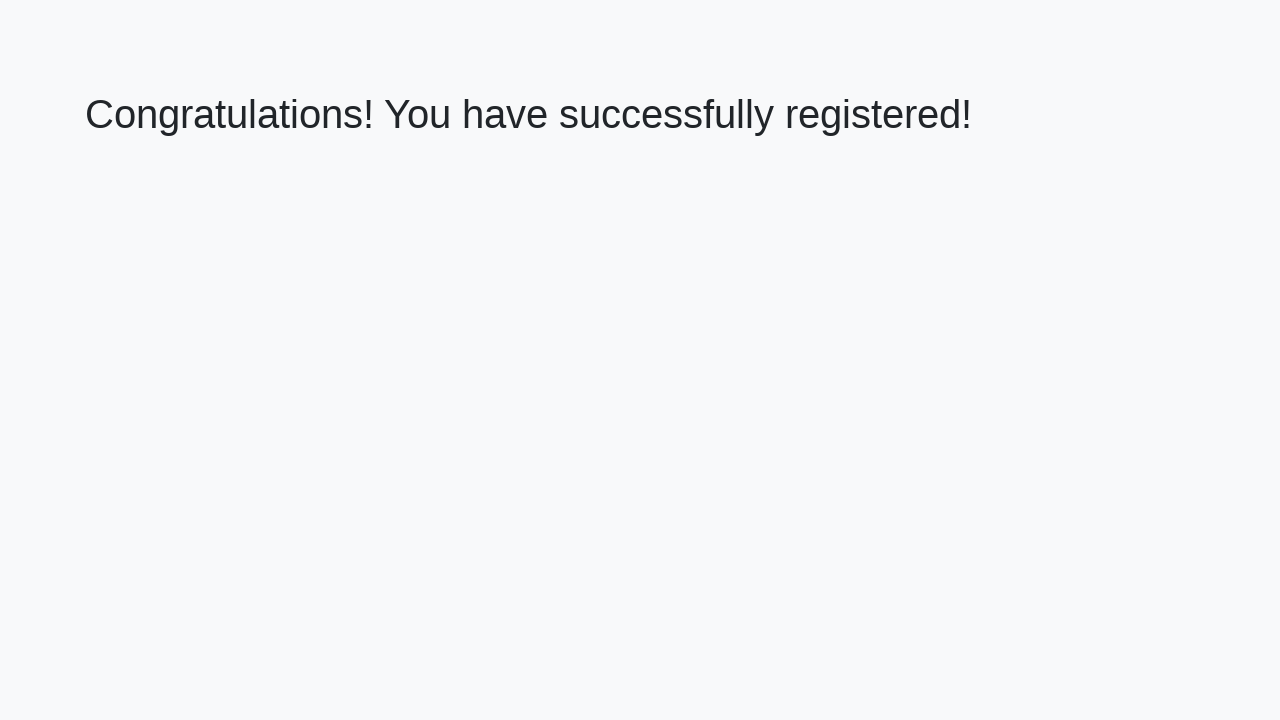

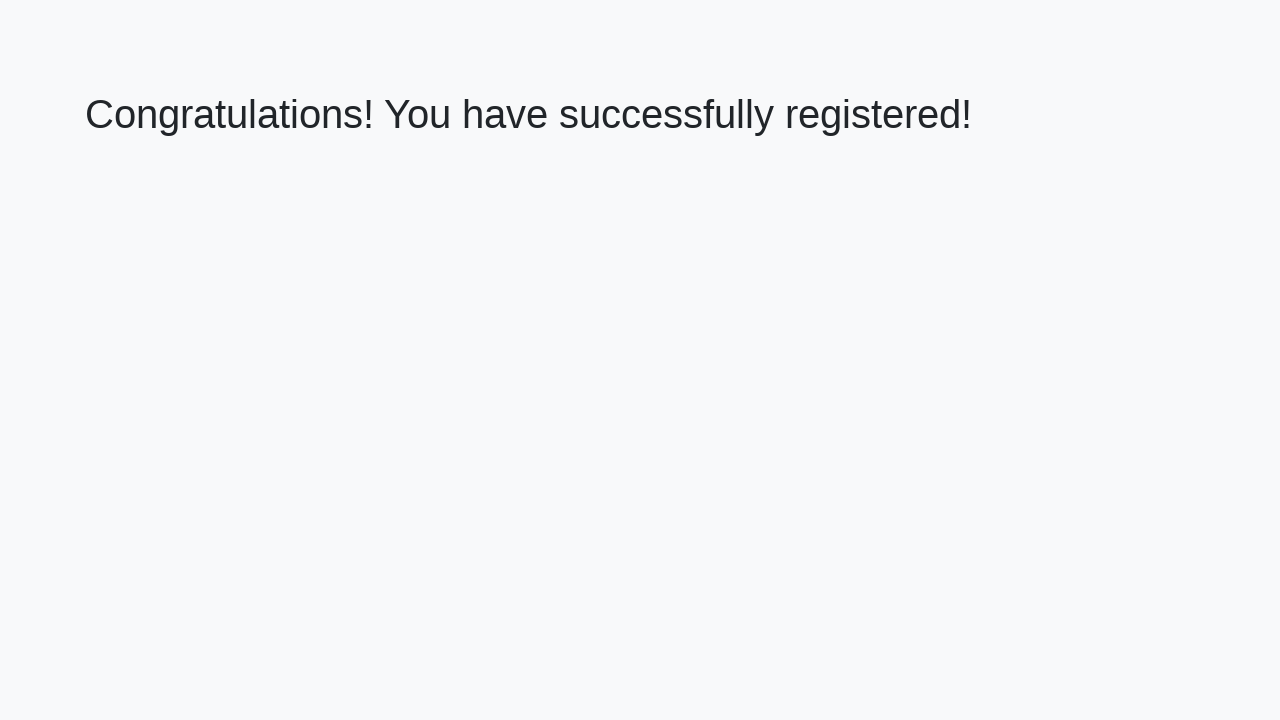